Tests customer search functionality by clicking Customers button and entering a search query in the Search Customers field to filter the table results.

Starting URL: https://www.globalsqa.com/angularJs-protractor/BankingProject/#/manager

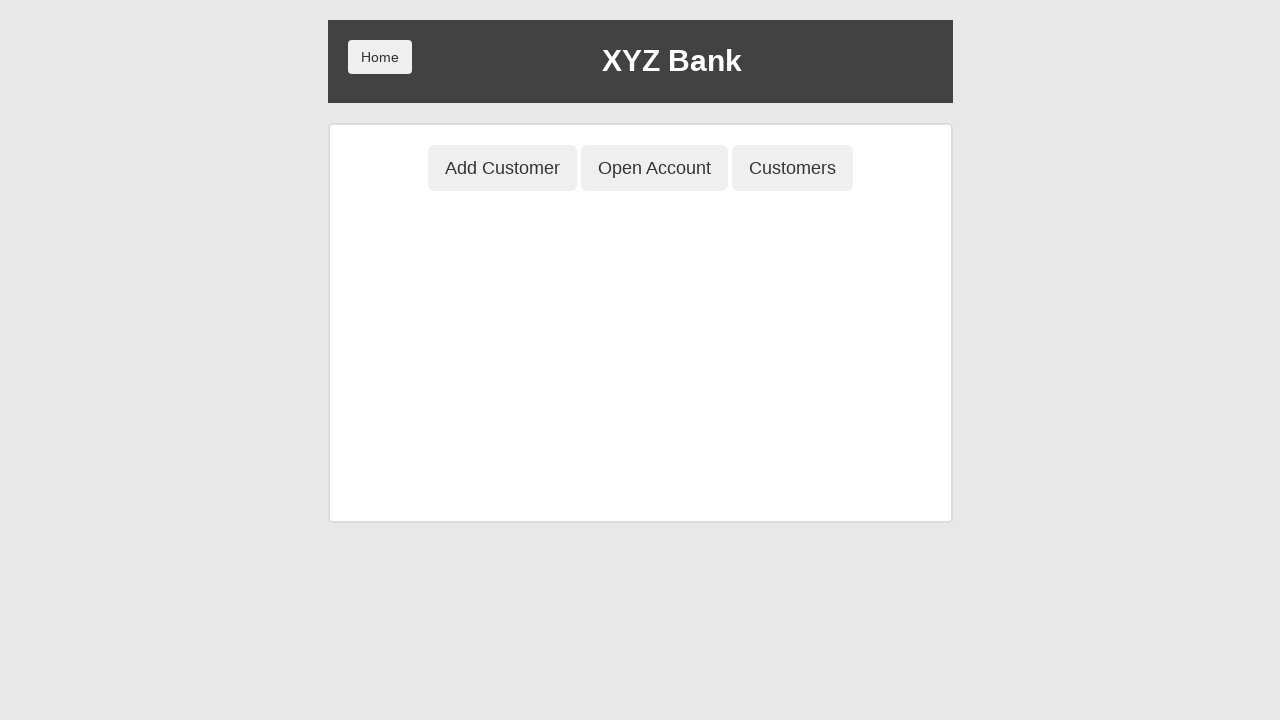

Clicked on Customers button at (792, 168) on button[ng-class='btnClass3']
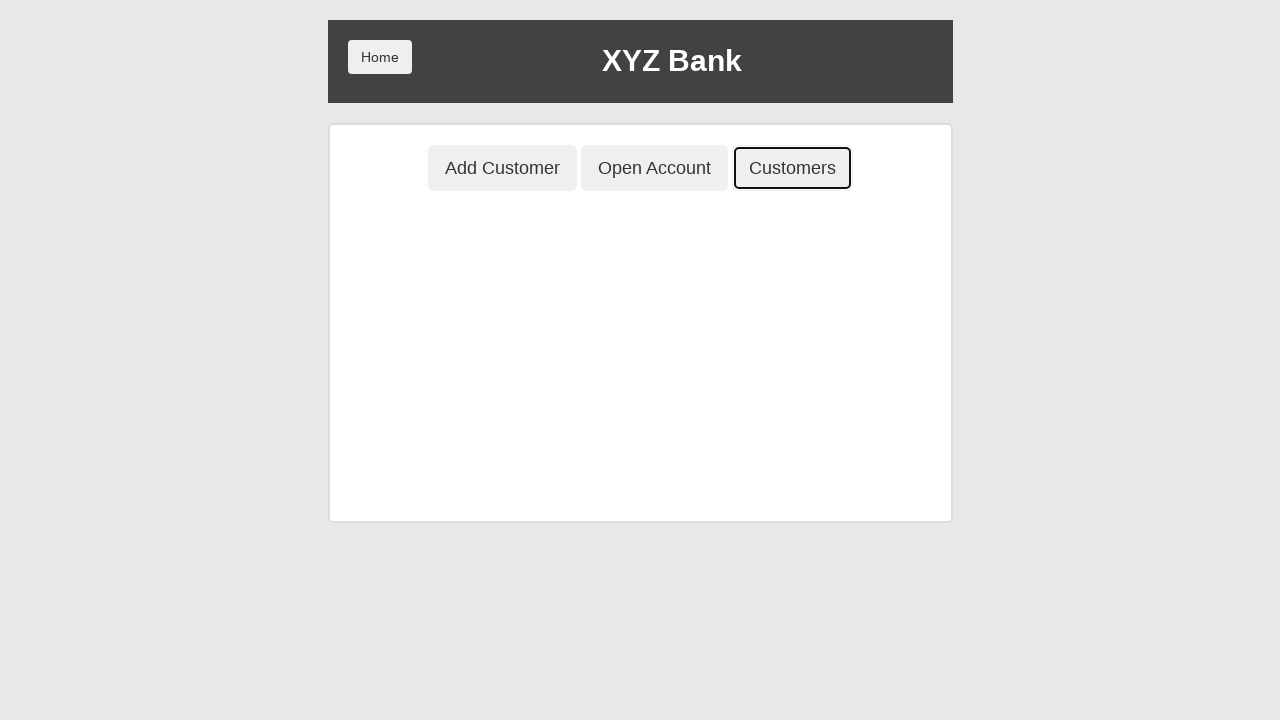

Filled Search Customers field with 'Harry' on input[ng-model='searchCustomer']
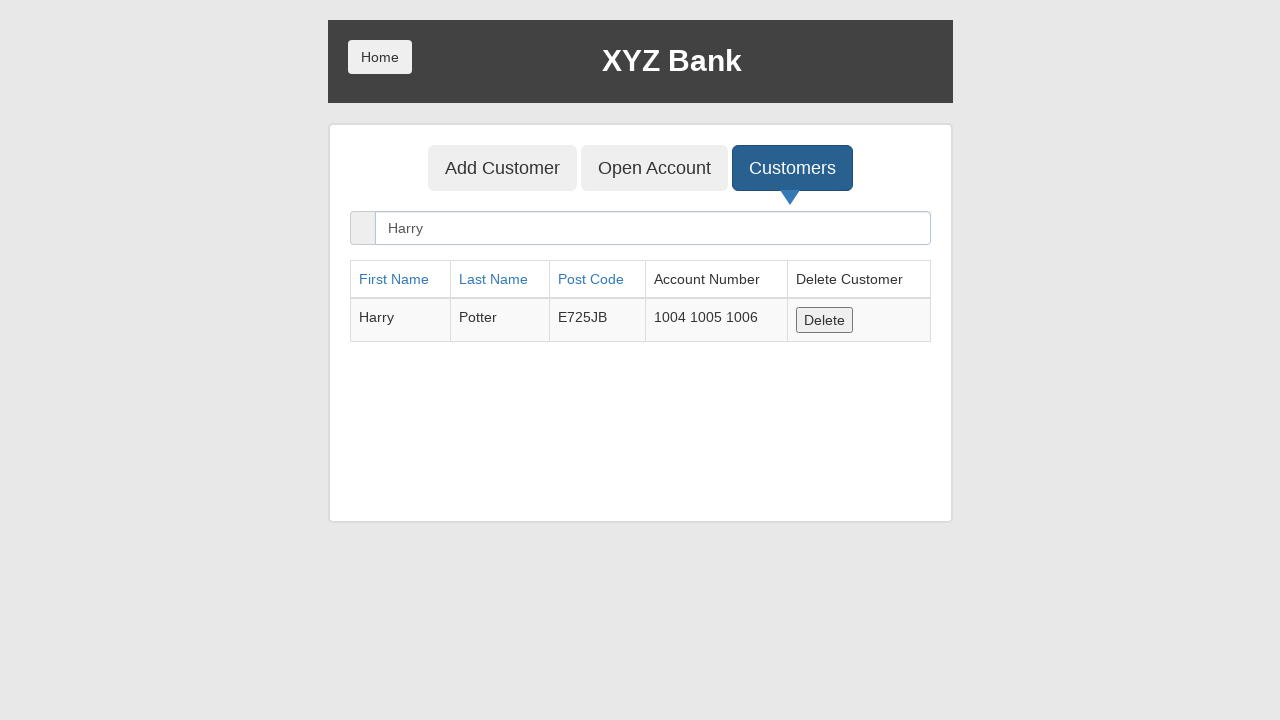

Table results loaded and filtered
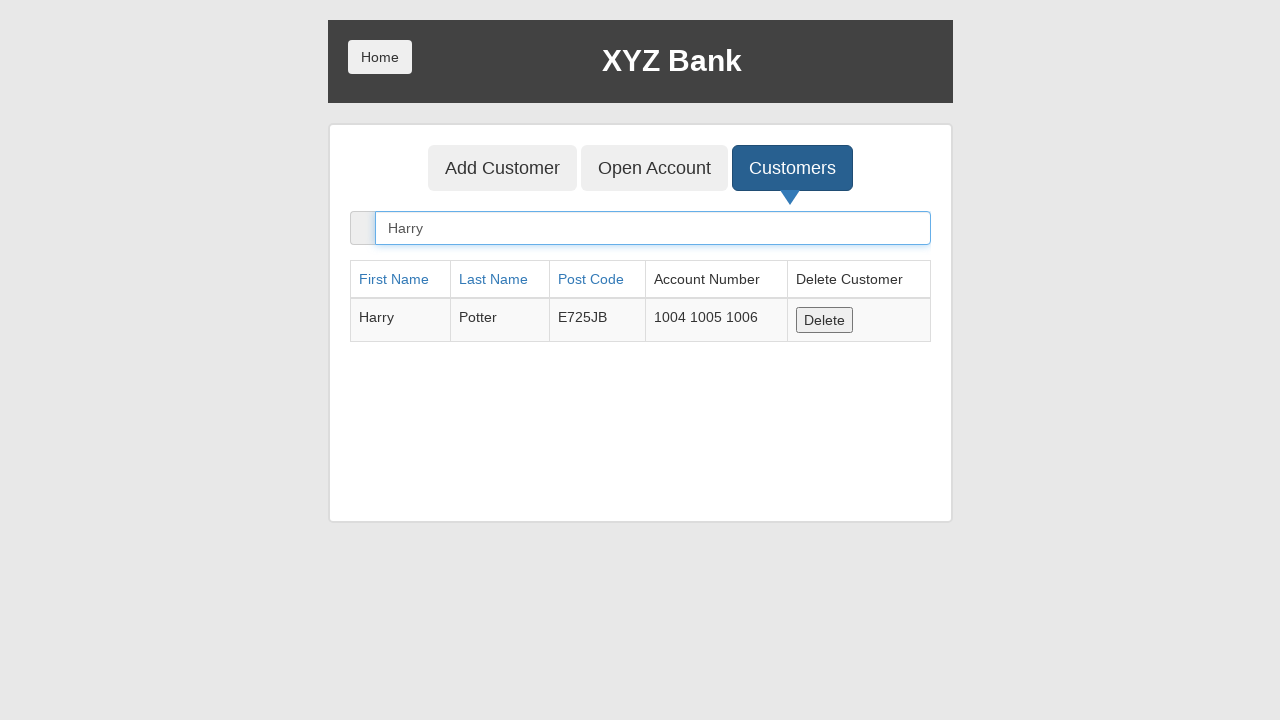

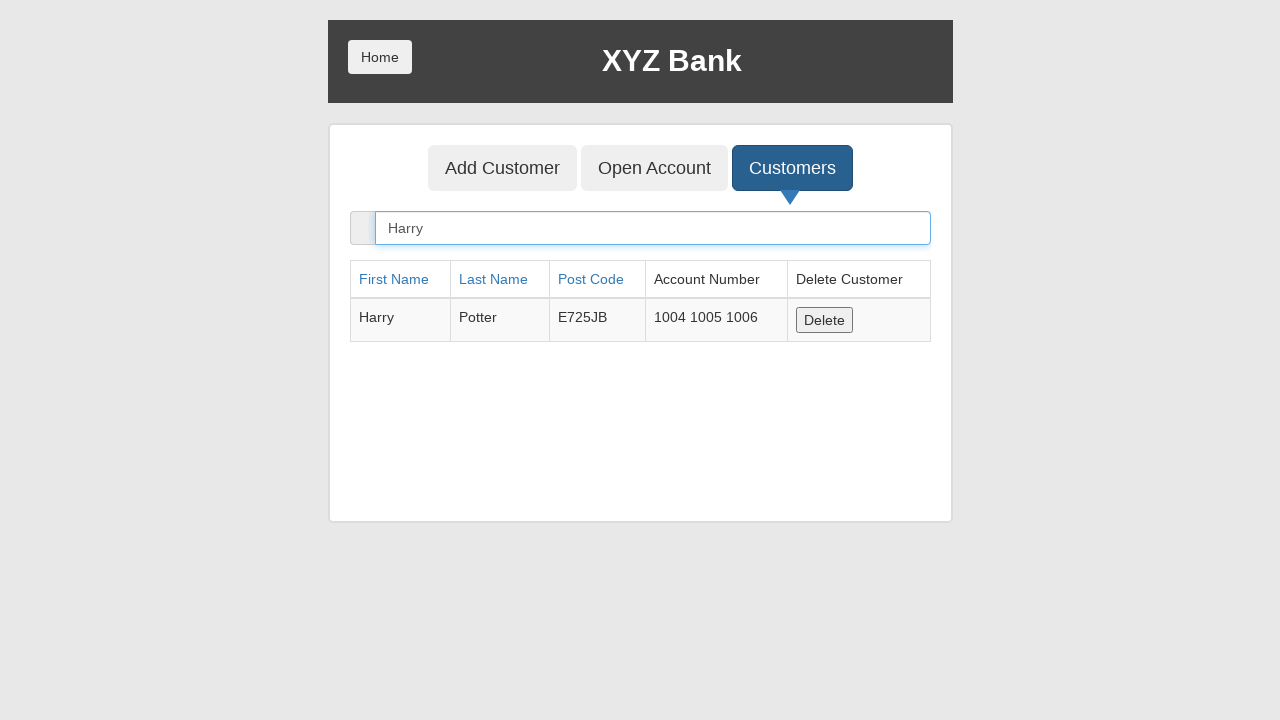